Tests handling of a new browser window with a message by clicking the Message Window button, switching to the opened window, verifying the body text content, and closing the window.

Starting URL: https://demoqa.com/browser-windows

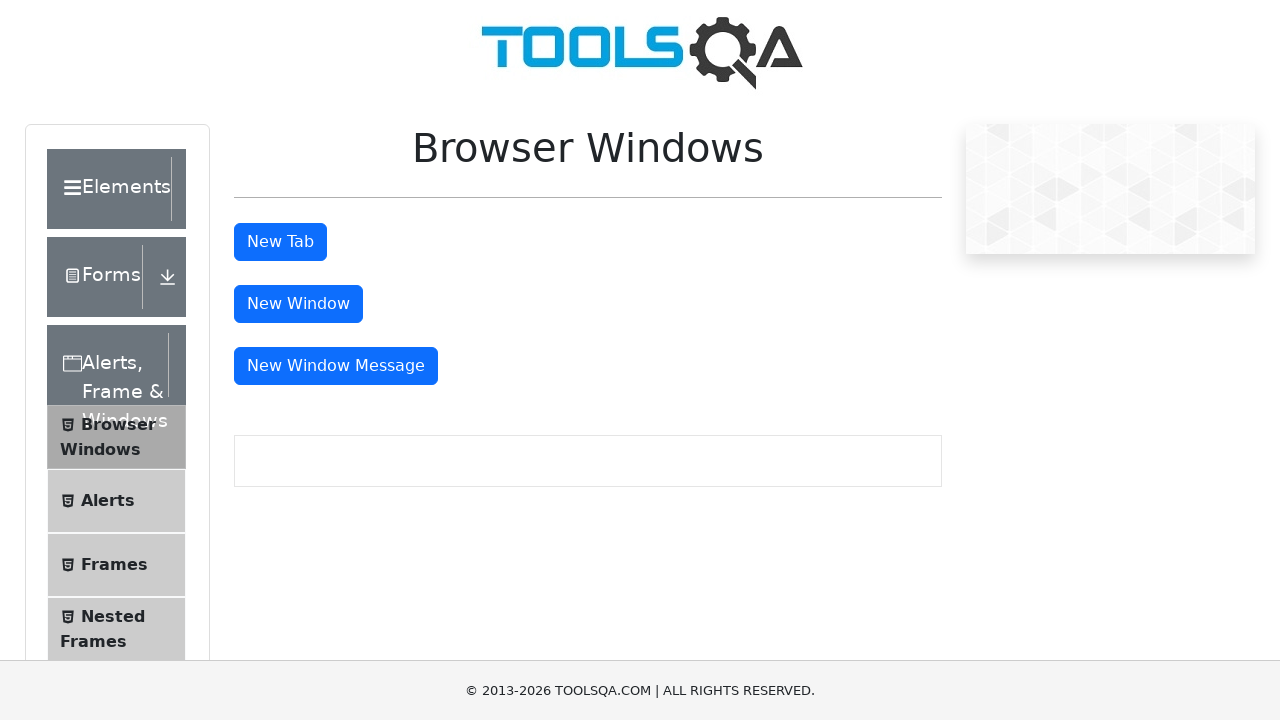

Clicked Message Window button to open new window at (336, 366) on button#messageWindowButton
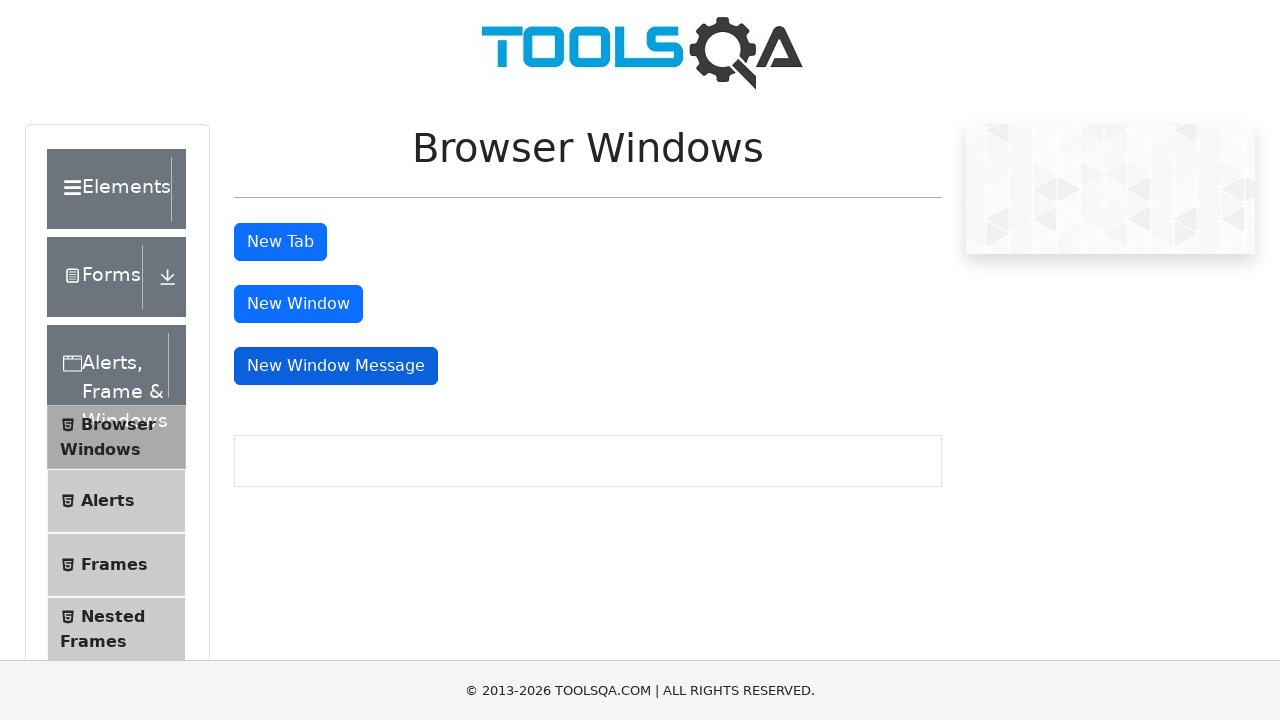

New window opened and captured
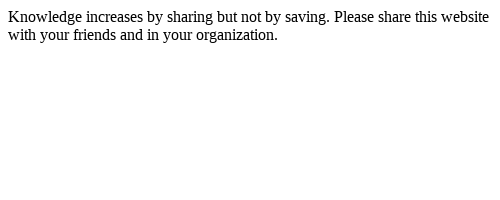

New window page load state completed
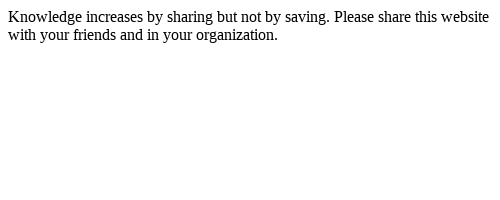

Body element in new window is visible and ready
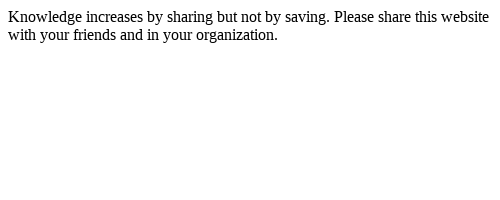

Closed the new window
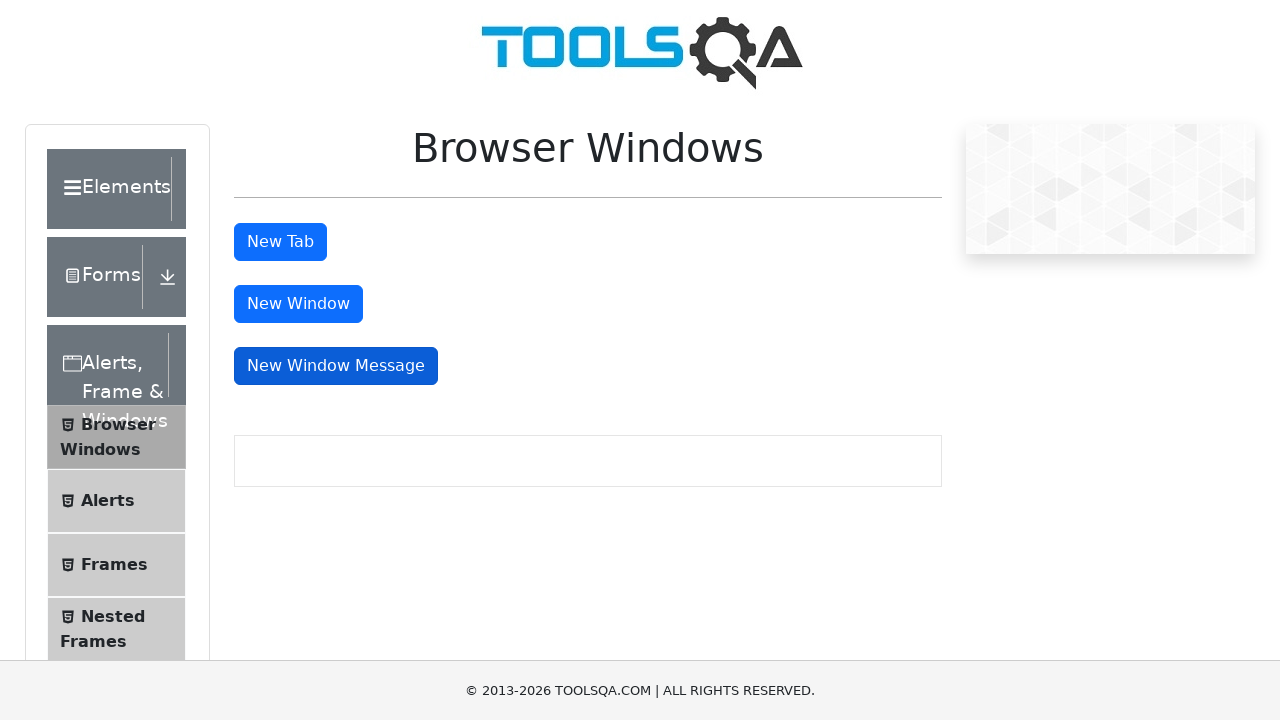

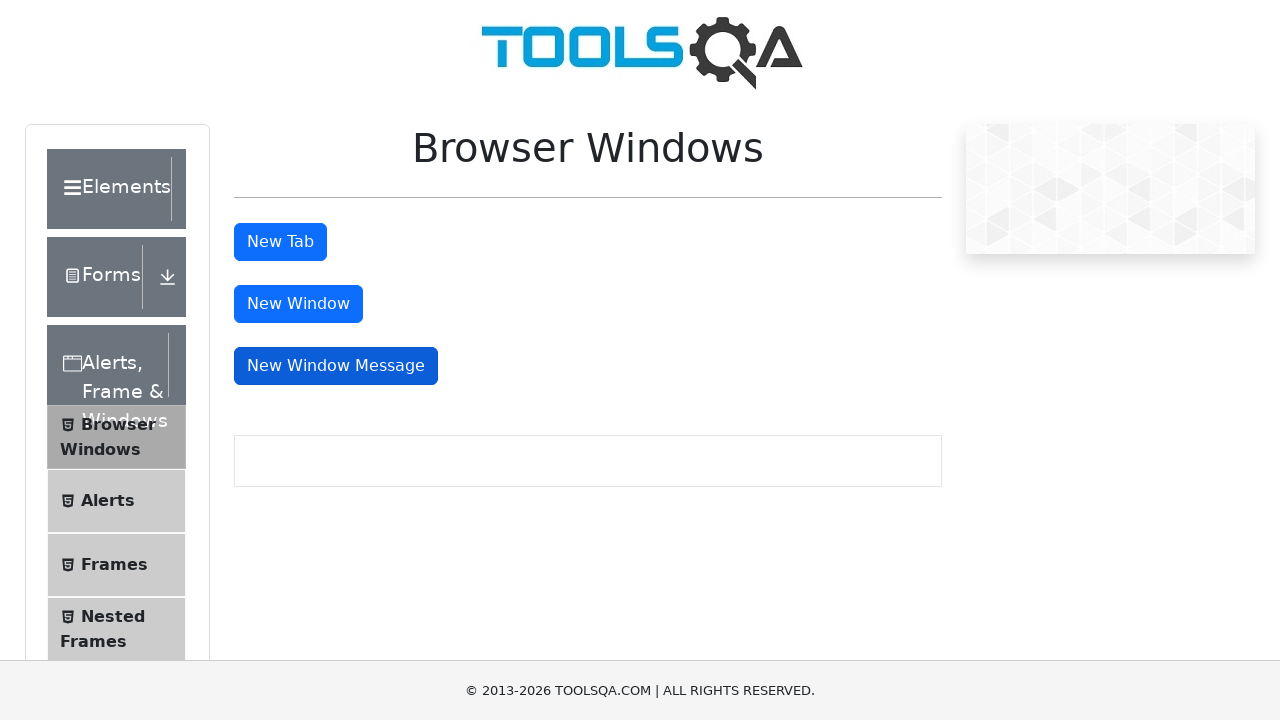